Submit form with all fields empty to test required field validation

Starting URL: https://demoqa.com/automation-practice-form

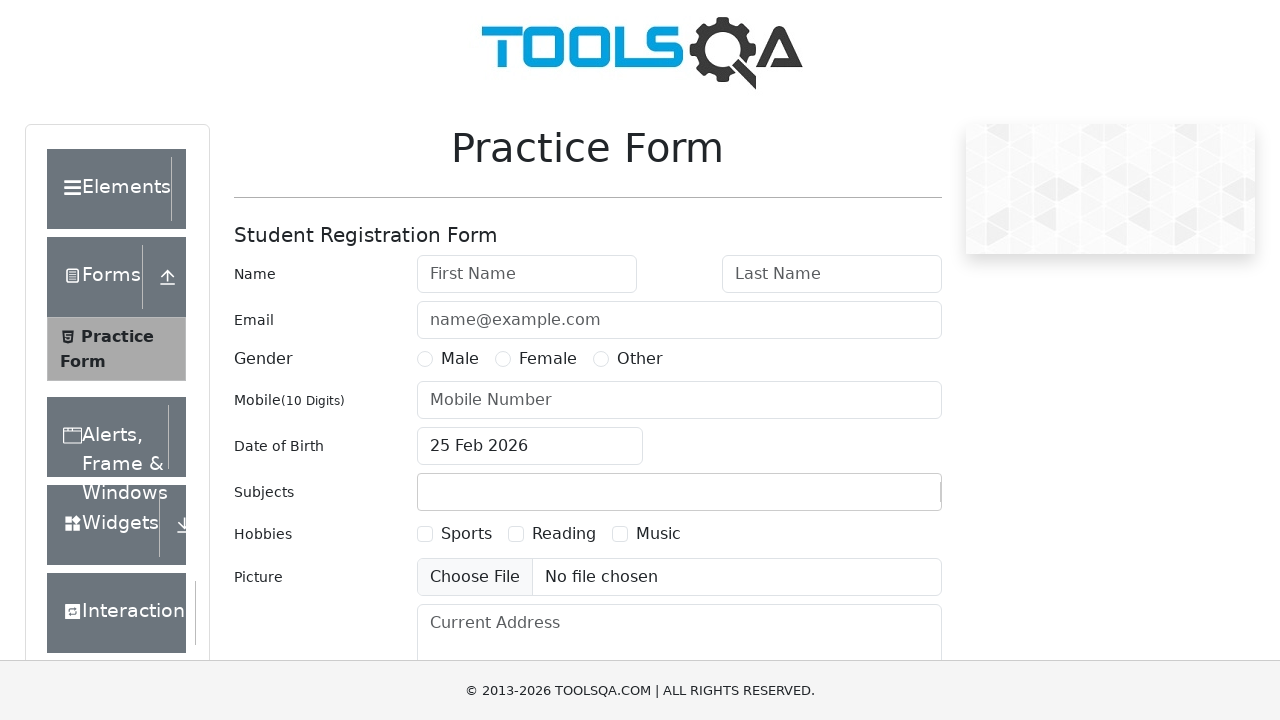

Clicked submit button on empty form at (885, 499) on #submit
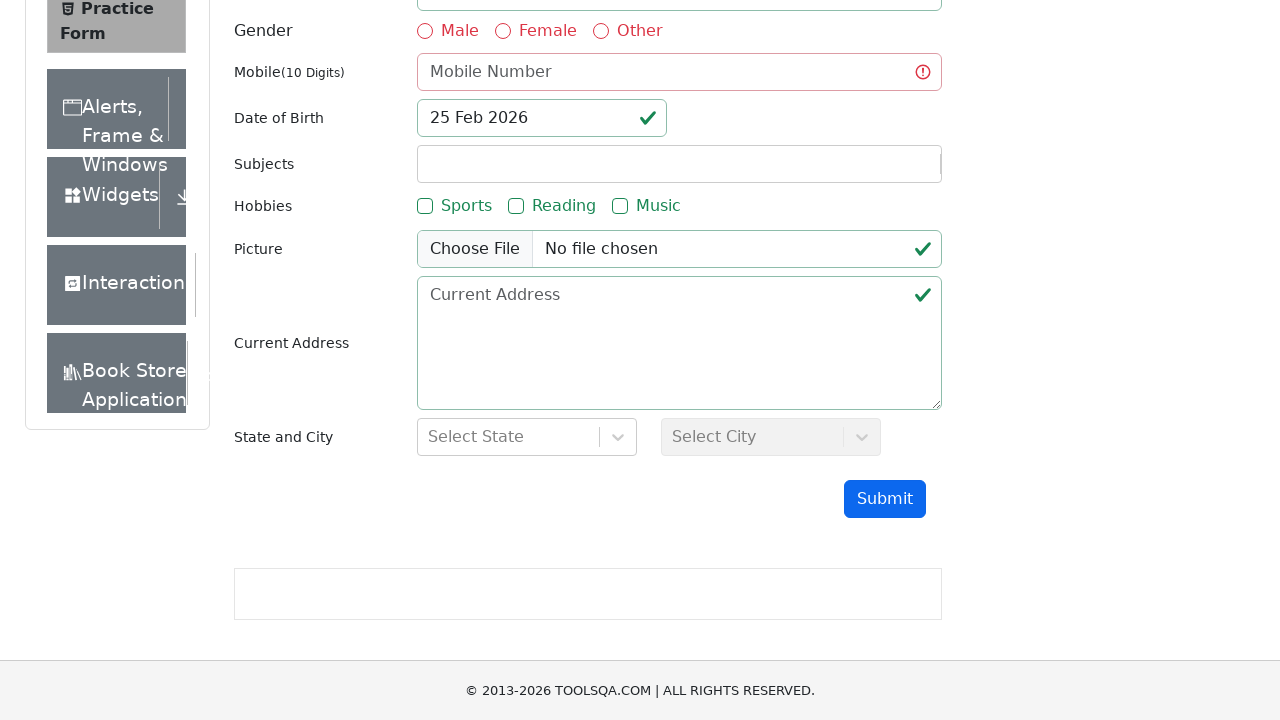

Waited 2 seconds for validation messages to appear
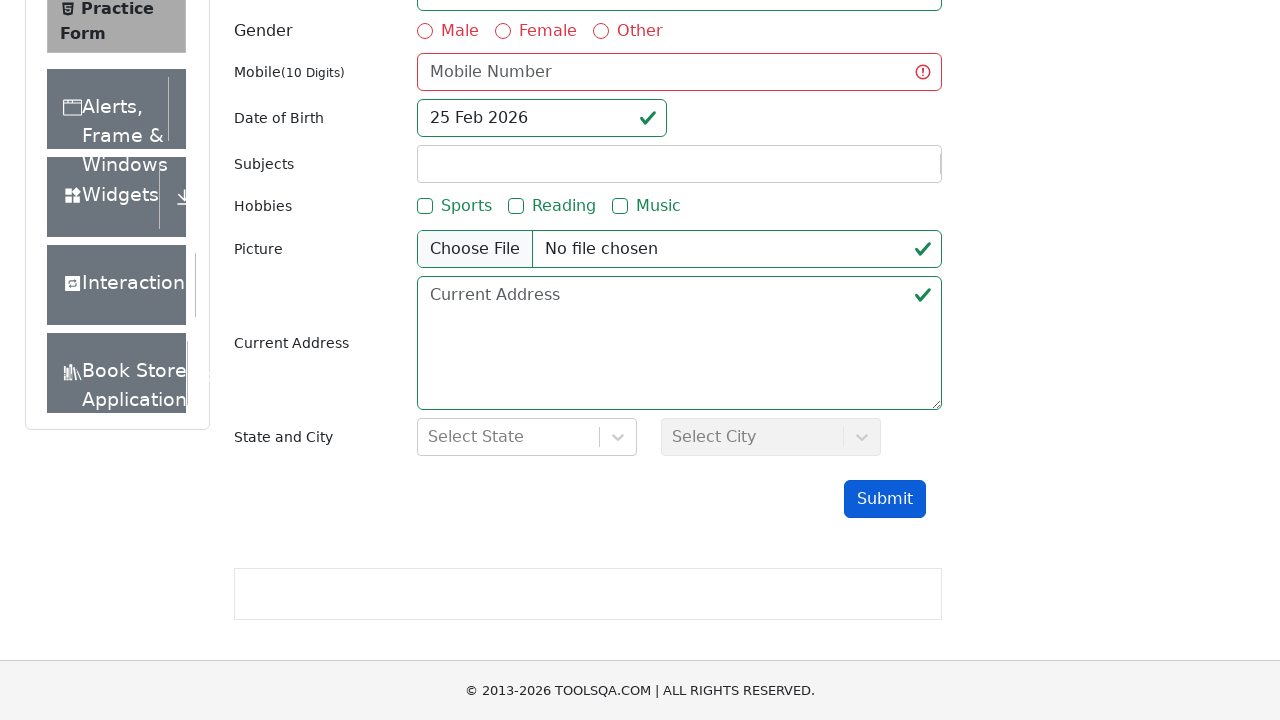

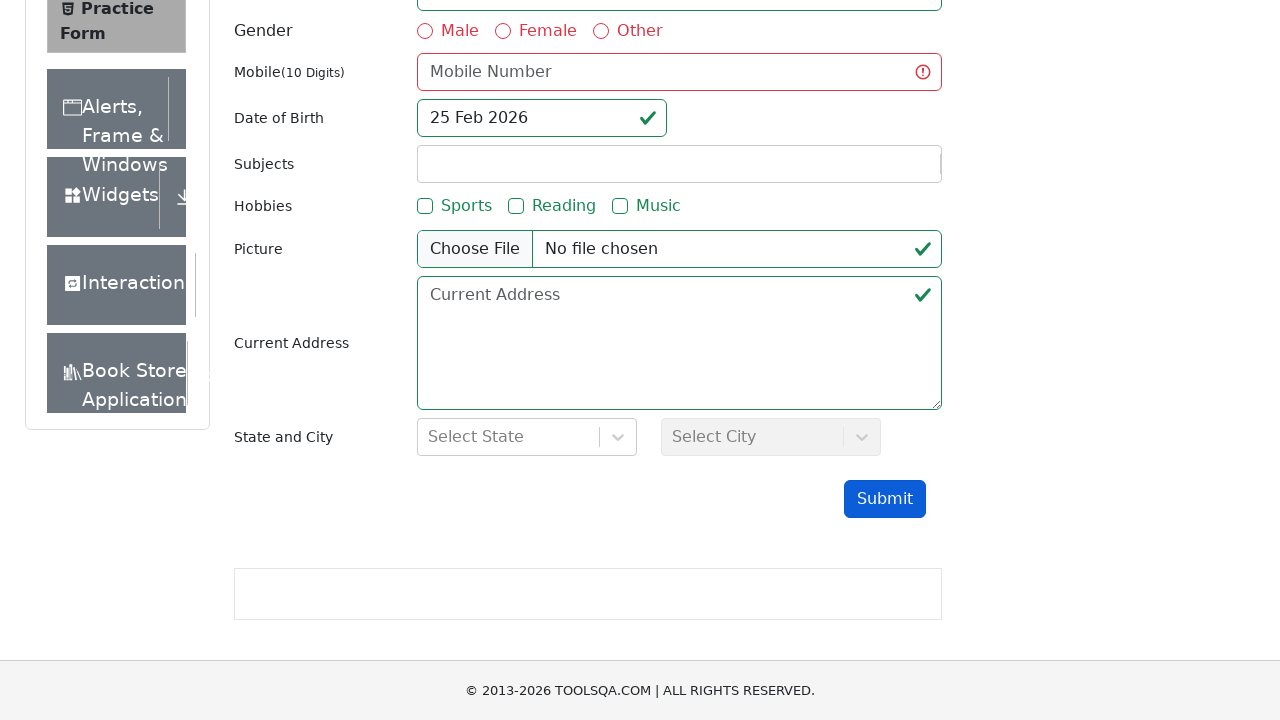